Tests checking and then unchecking the mark all as complete toggle to clear completed state

Starting URL: https://demo.playwright.dev/todomvc

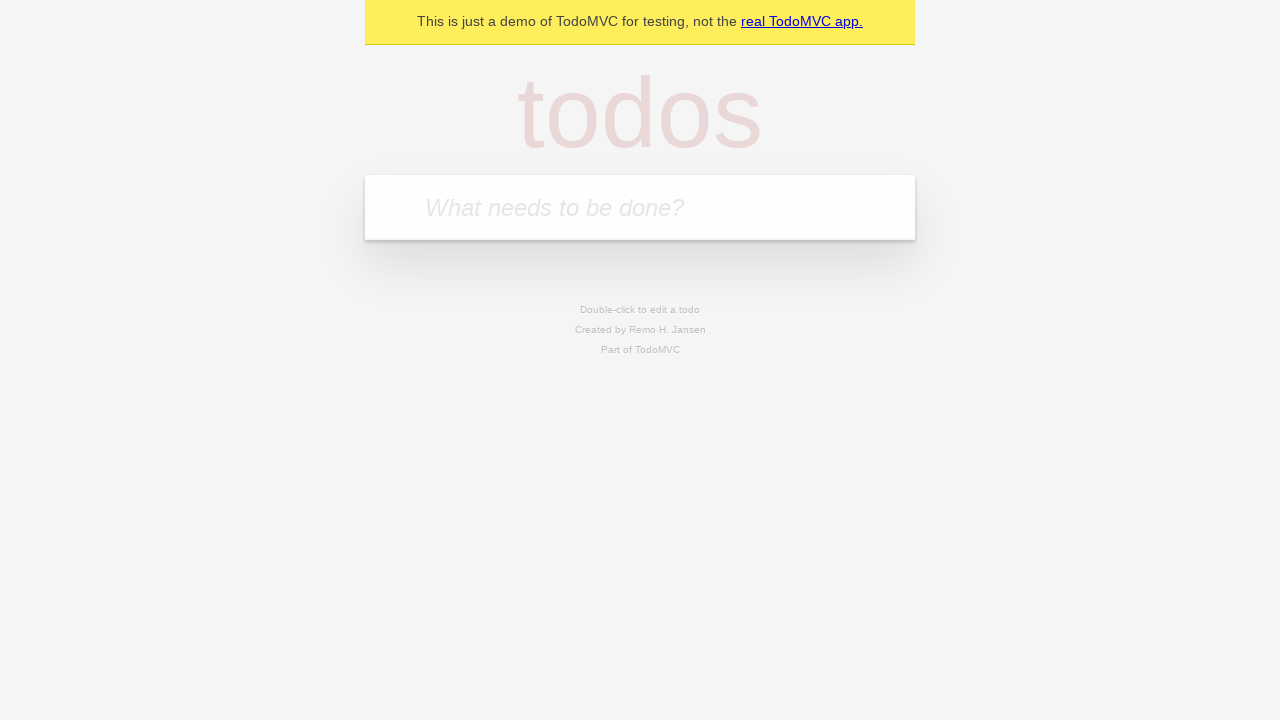

Filled new todo field with 'buy some cheese' on internal:attr=[placeholder="What needs to be done?"i]
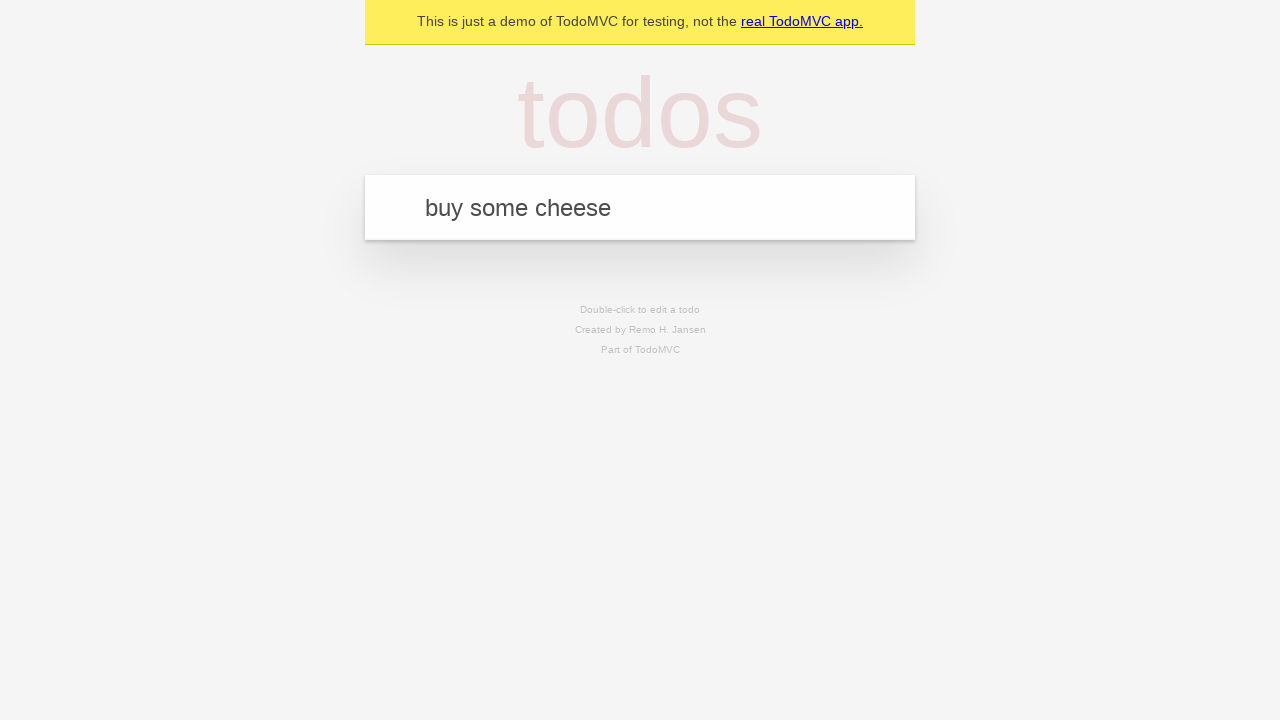

Pressed Enter to add todo 'buy some cheese' on internal:attr=[placeholder="What needs to be done?"i]
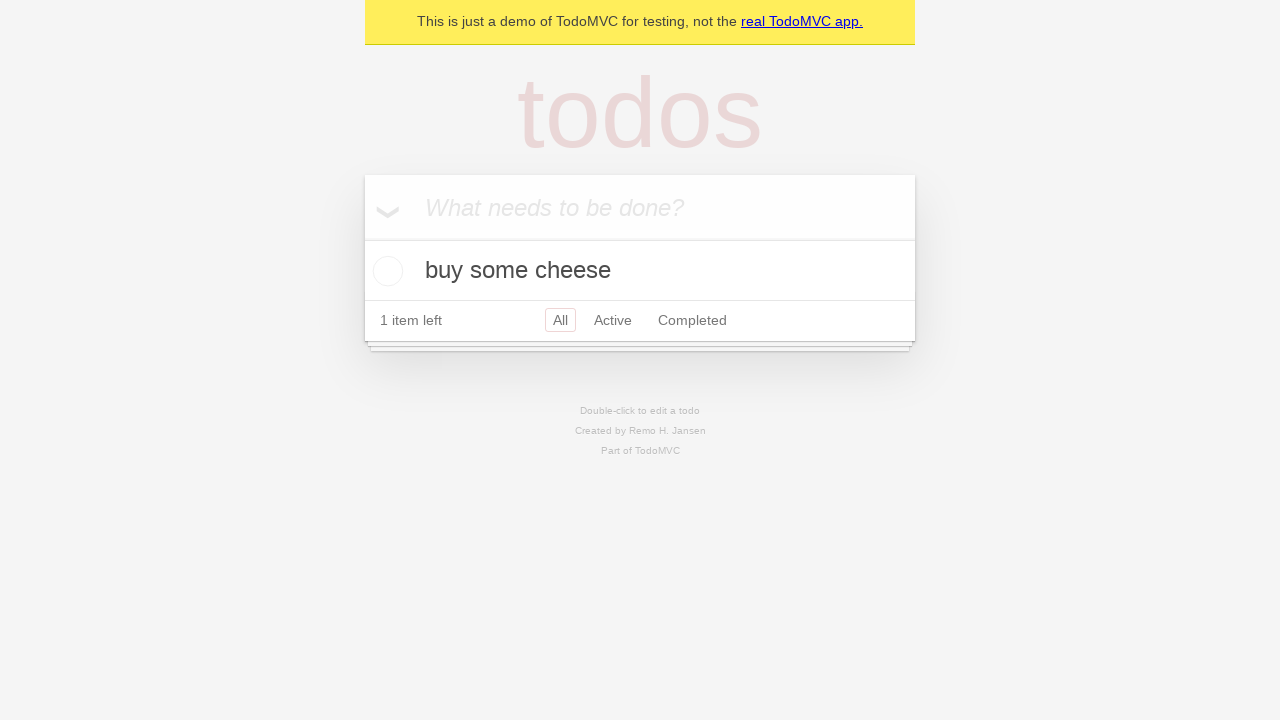

Filled new todo field with 'feed the cat' on internal:attr=[placeholder="What needs to be done?"i]
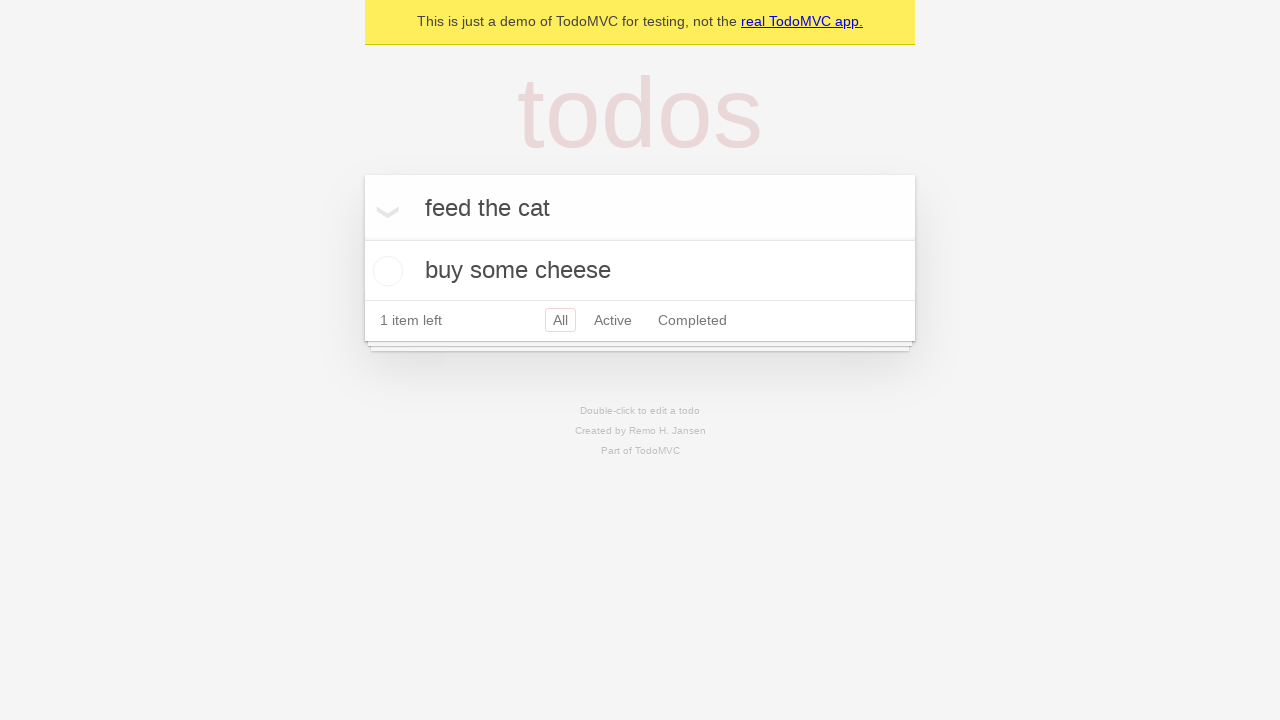

Pressed Enter to add todo 'feed the cat' on internal:attr=[placeholder="What needs to be done?"i]
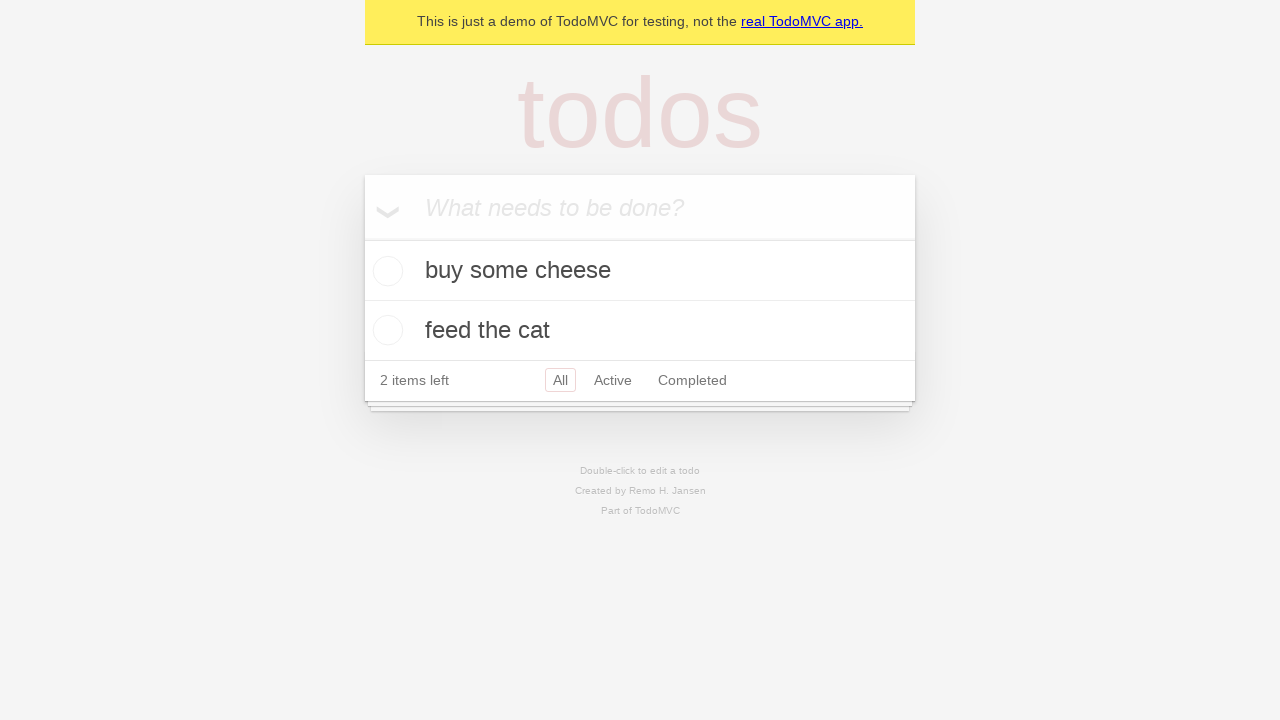

Filled new todo field with 'book a doctors appointment' on internal:attr=[placeholder="What needs to be done?"i]
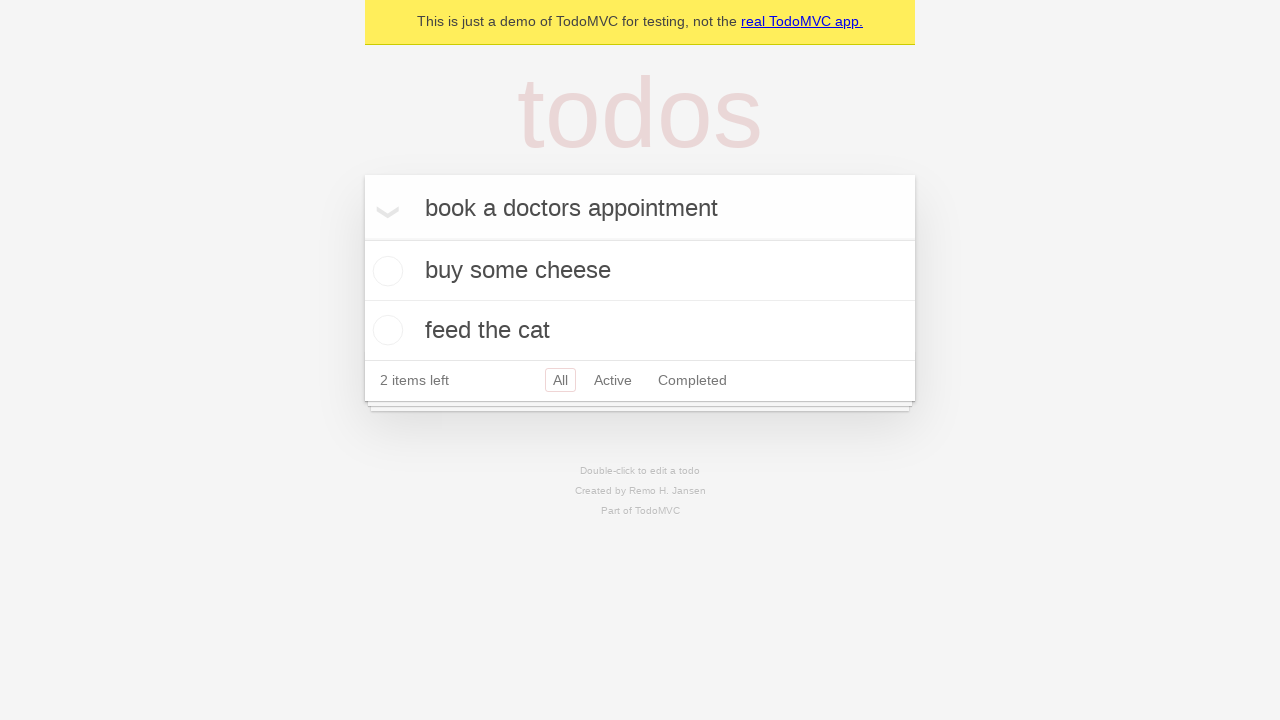

Pressed Enter to add todo 'book a doctors appointment' on internal:attr=[placeholder="What needs to be done?"i]
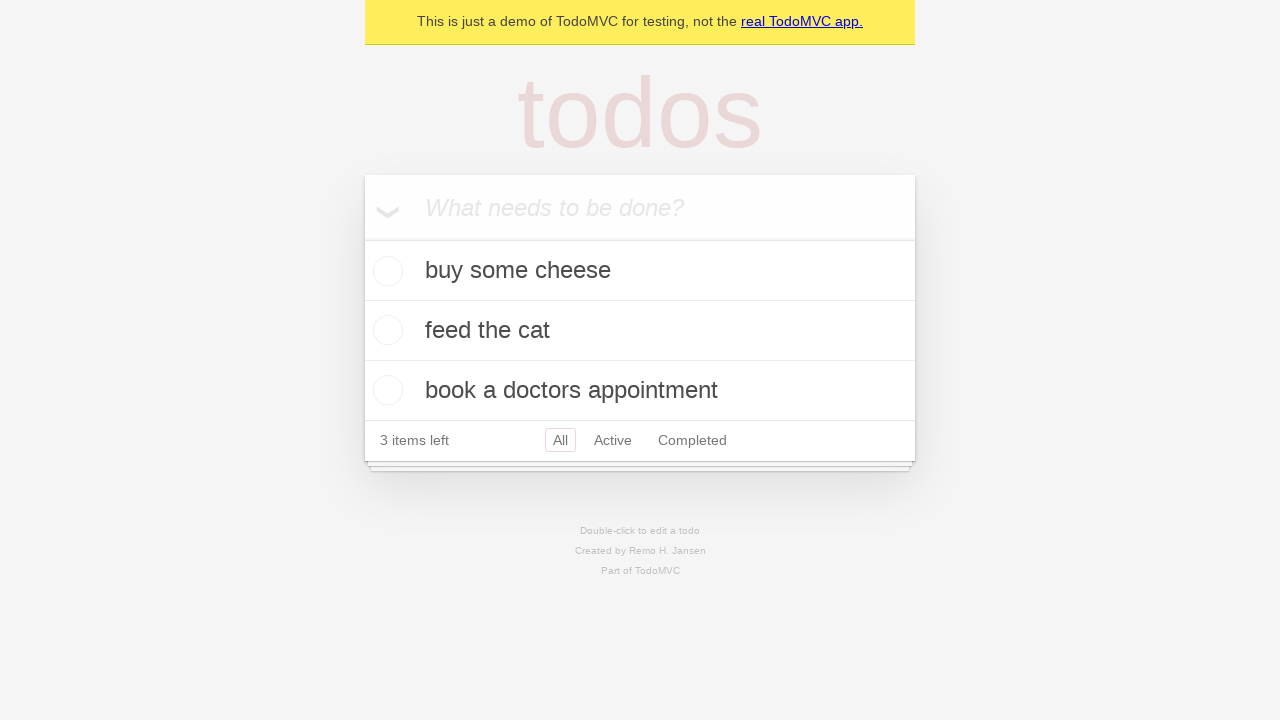

Checked the 'Mark all as complete' toggle at (362, 238) on internal:label="Mark all as complete"i
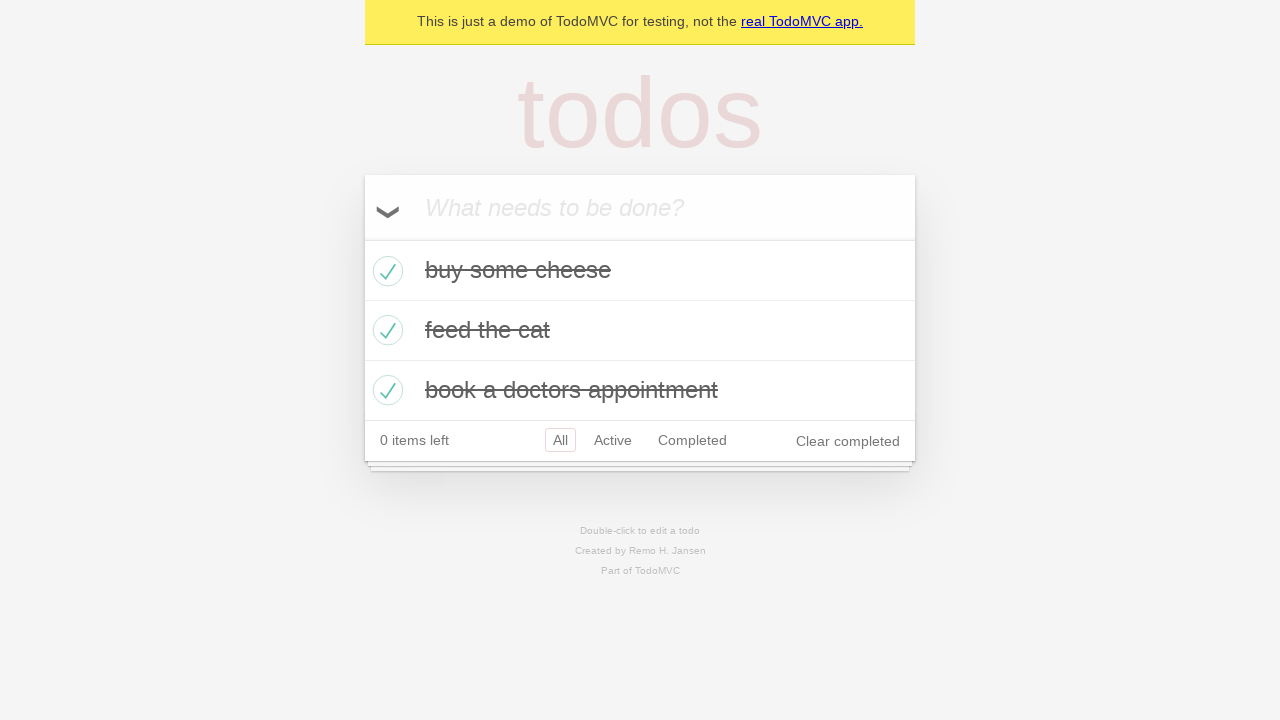

Unchecked the 'Mark all as complete' toggle to clear completed state at (362, 238) on internal:label="Mark all as complete"i
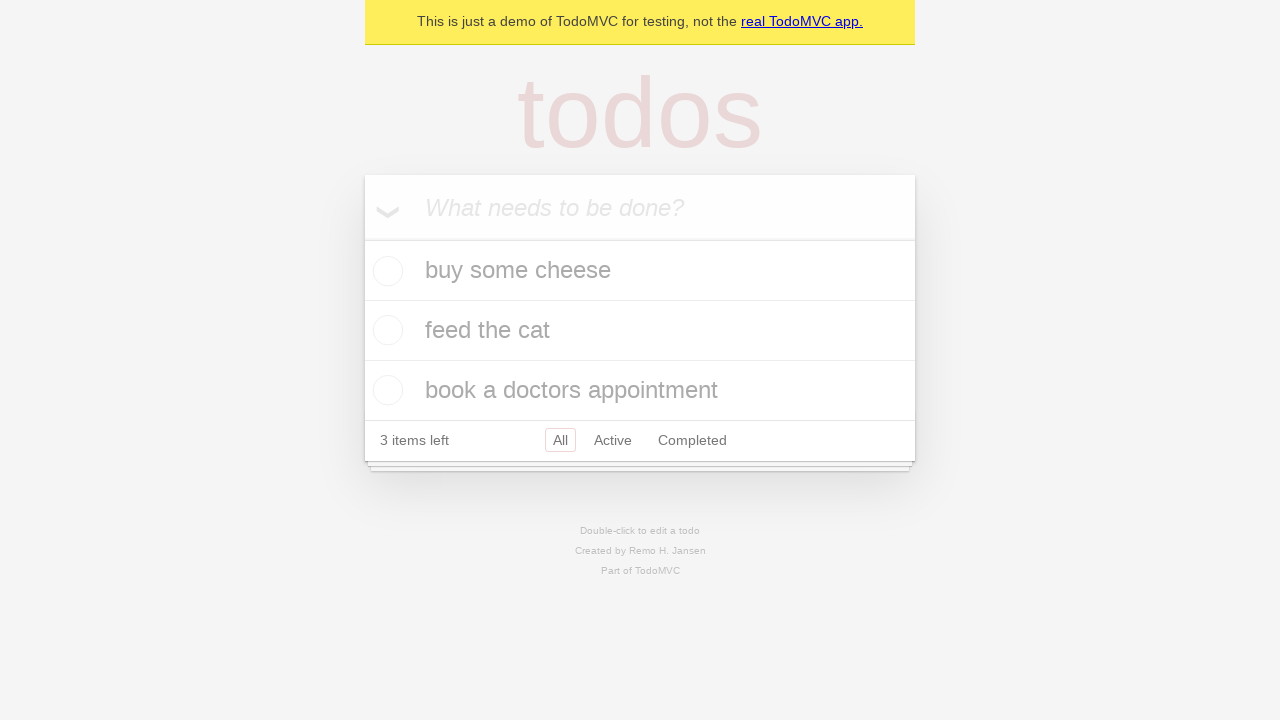

Waited 500ms for unchecked state to settle
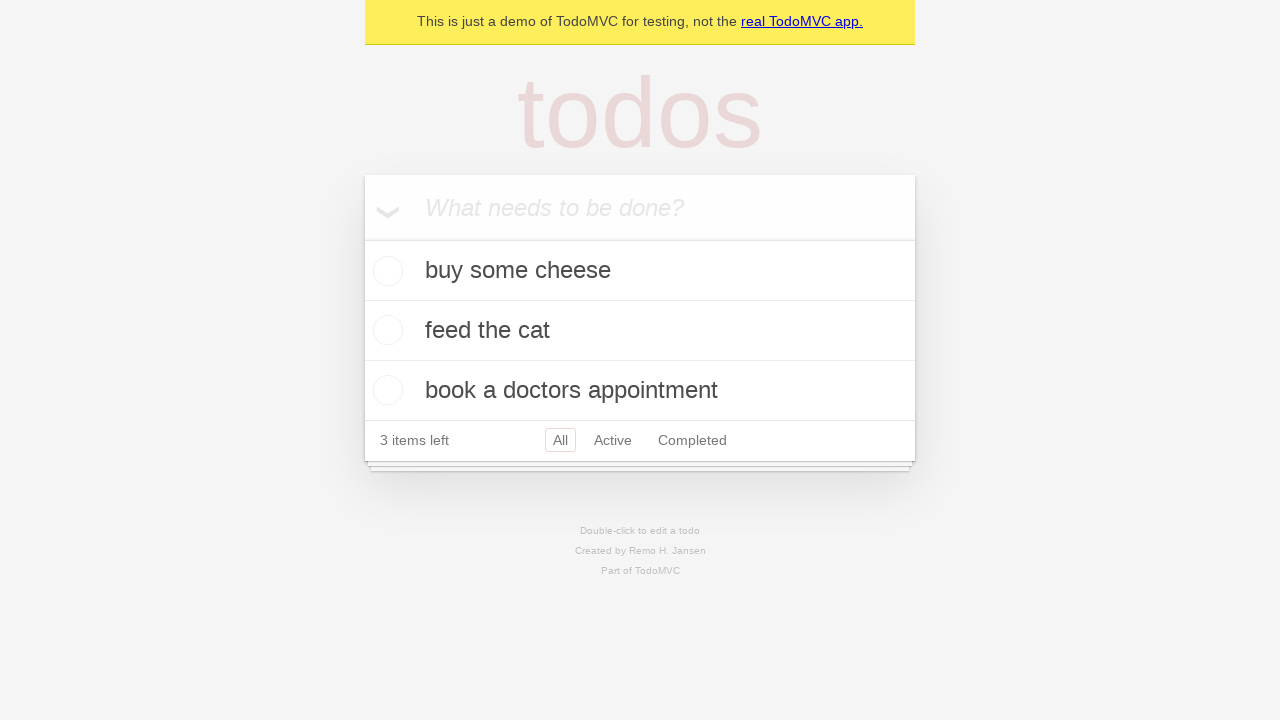

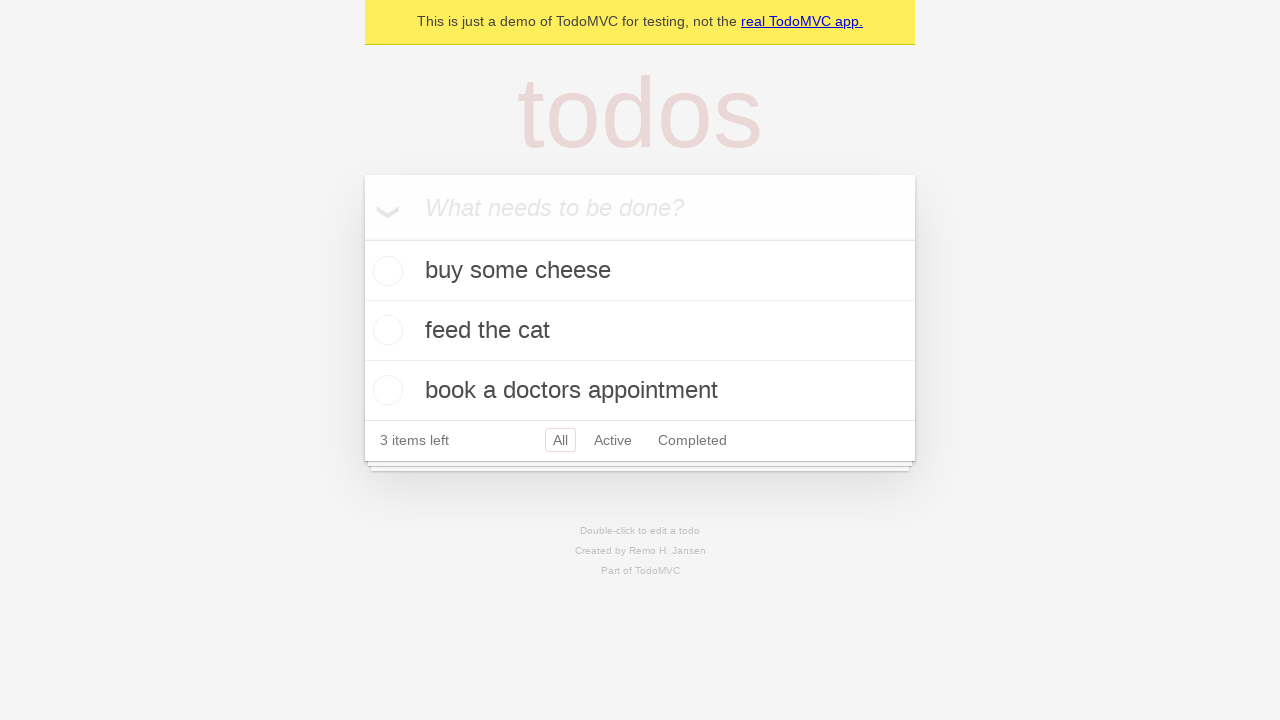